Tests the mobile menu search functionality by opening the mobile menu, entering a search term "espor", and clicking the search button

Starting URL: https://teknomain.com

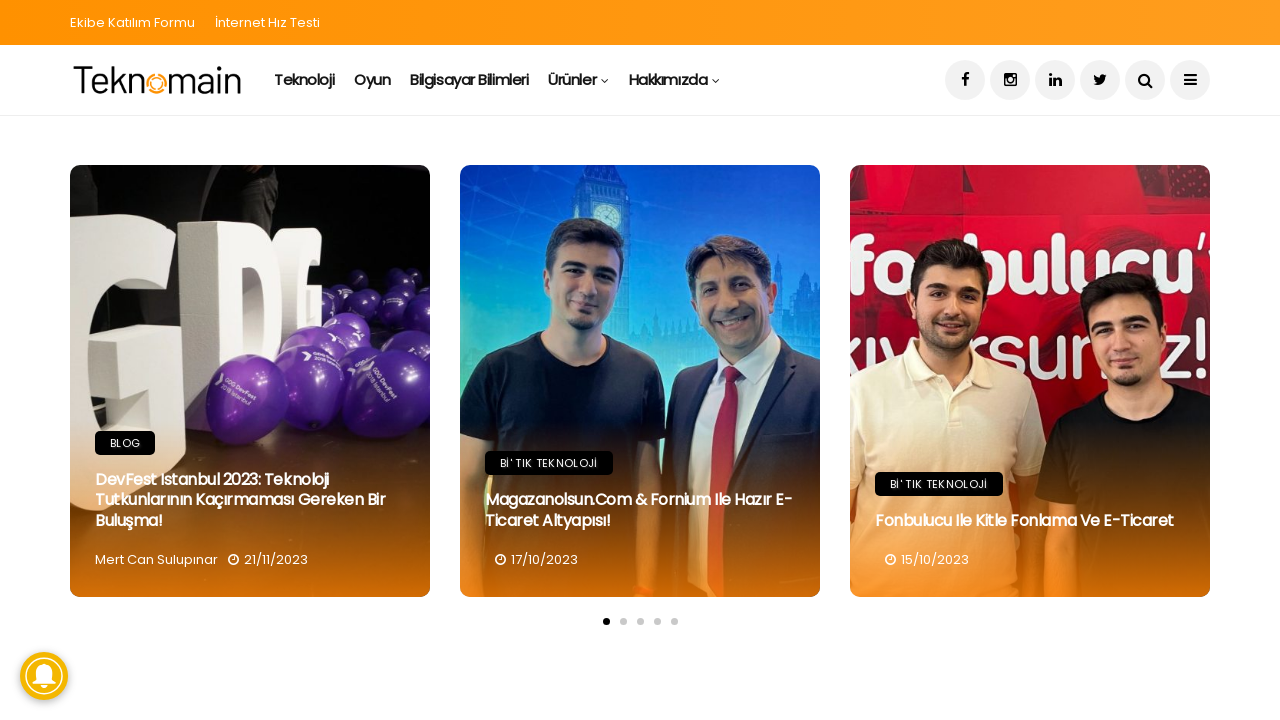

Clicked mobile menu icon to open menu at (1190, 80) on .menu_mobile_icons
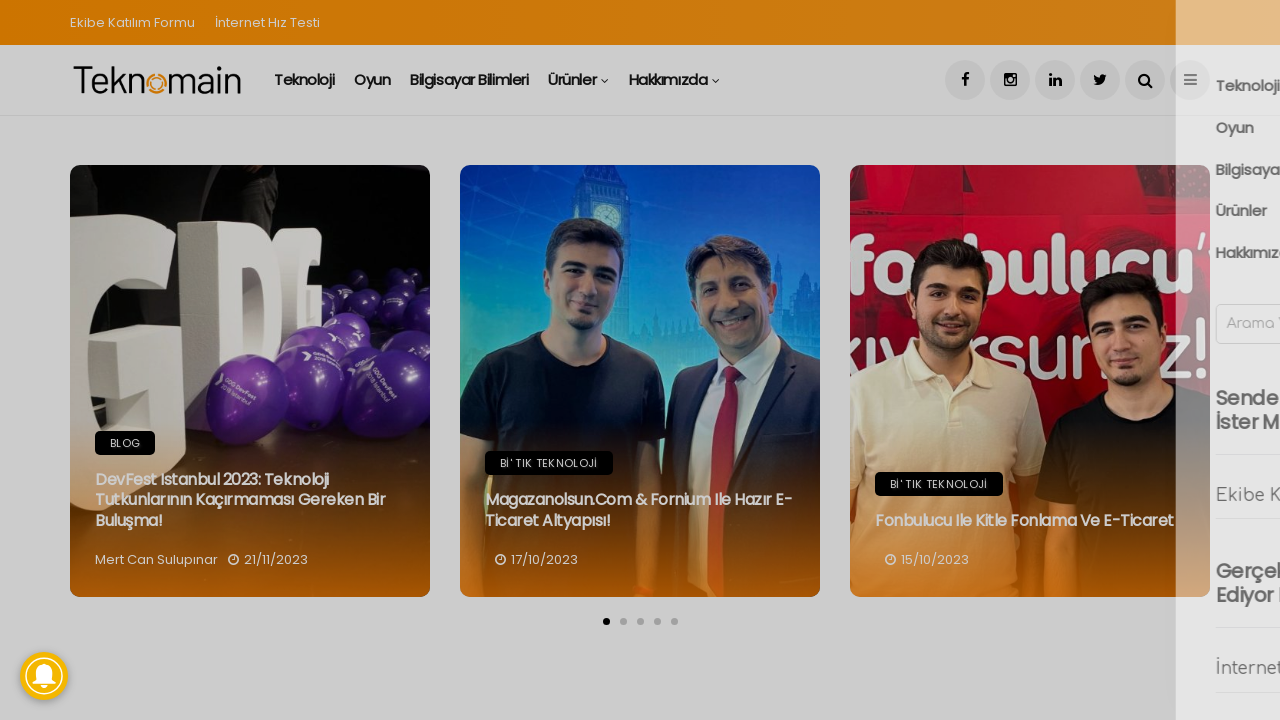

Filled search field with 'espor' on .search_btn
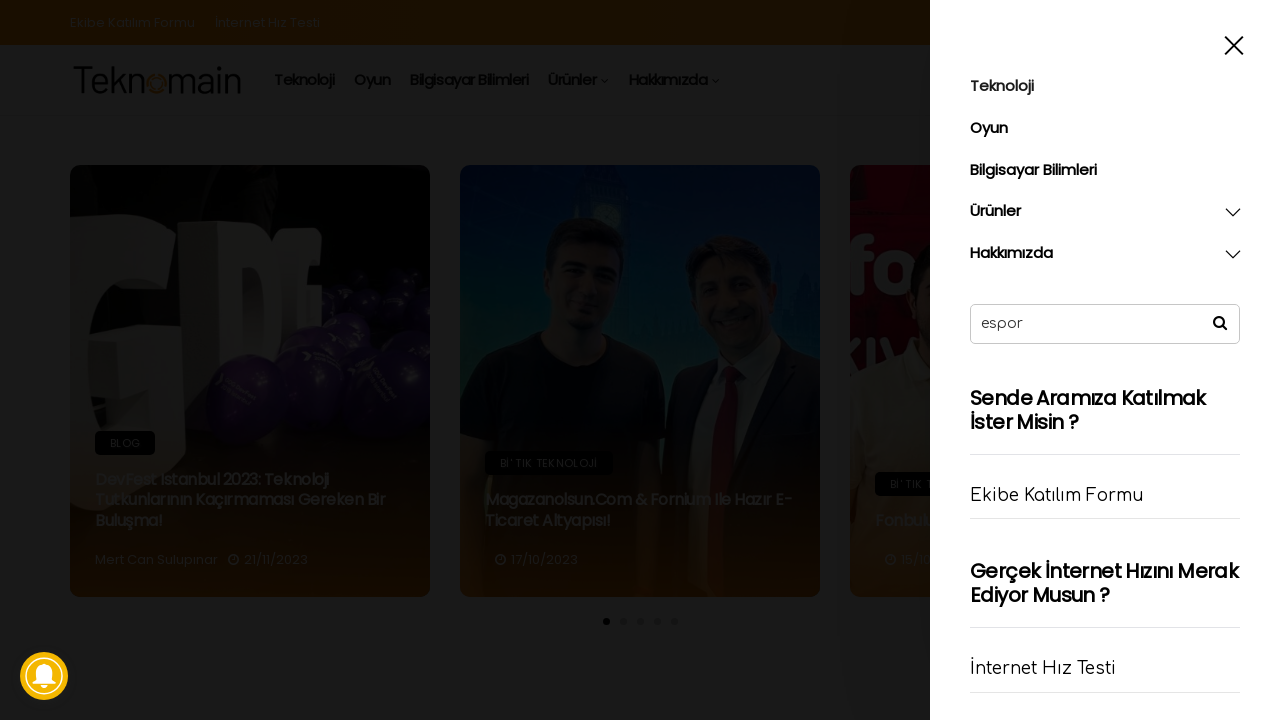

Clicked search button to perform search at (1220, 323) on .button
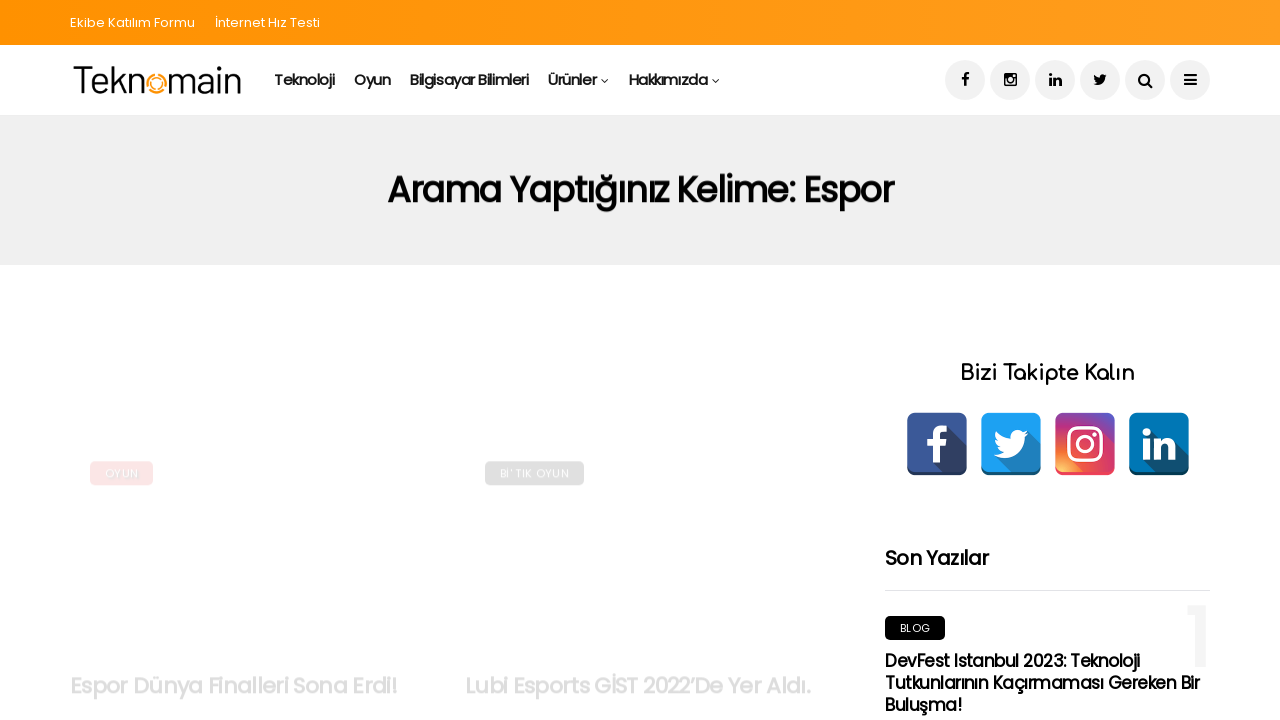

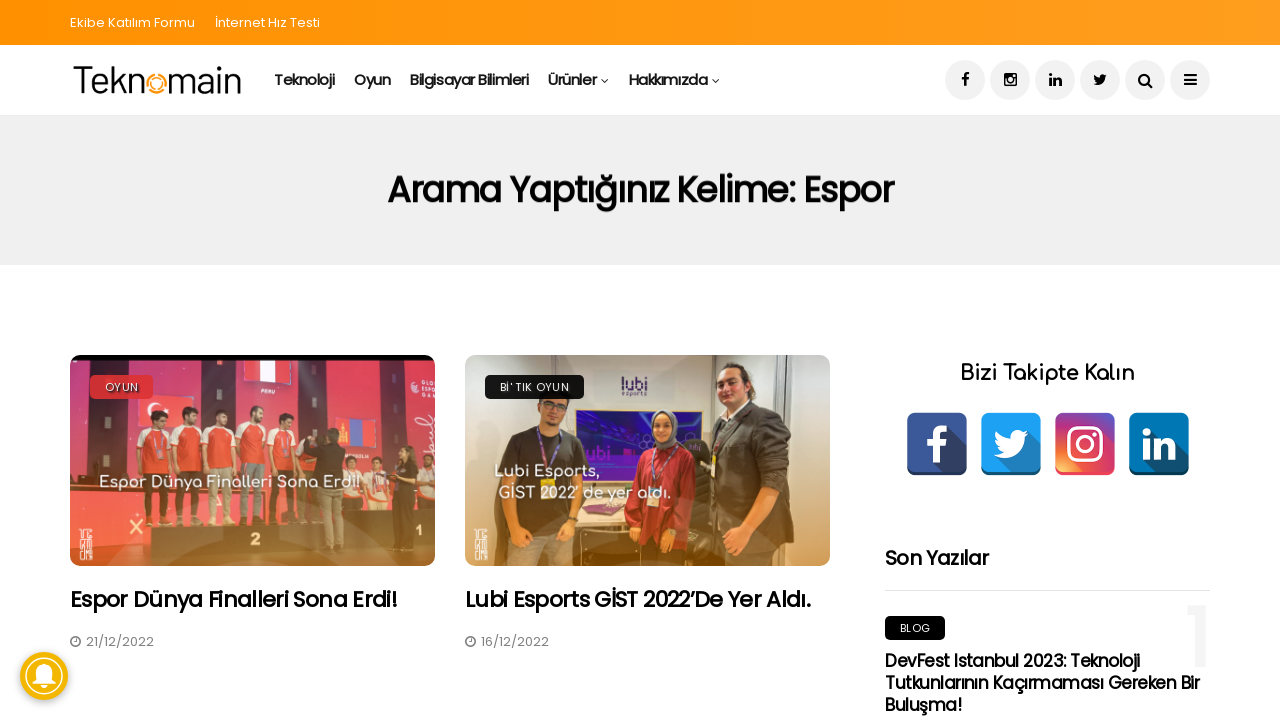